Tests JavaScript alert handling by triggering three types of alerts: a simple alert (accepts it), a confirm dialog (dismisses it), and a prompt dialog (enters text and accepts it).

Starting URL: https://demoqa.com/alerts

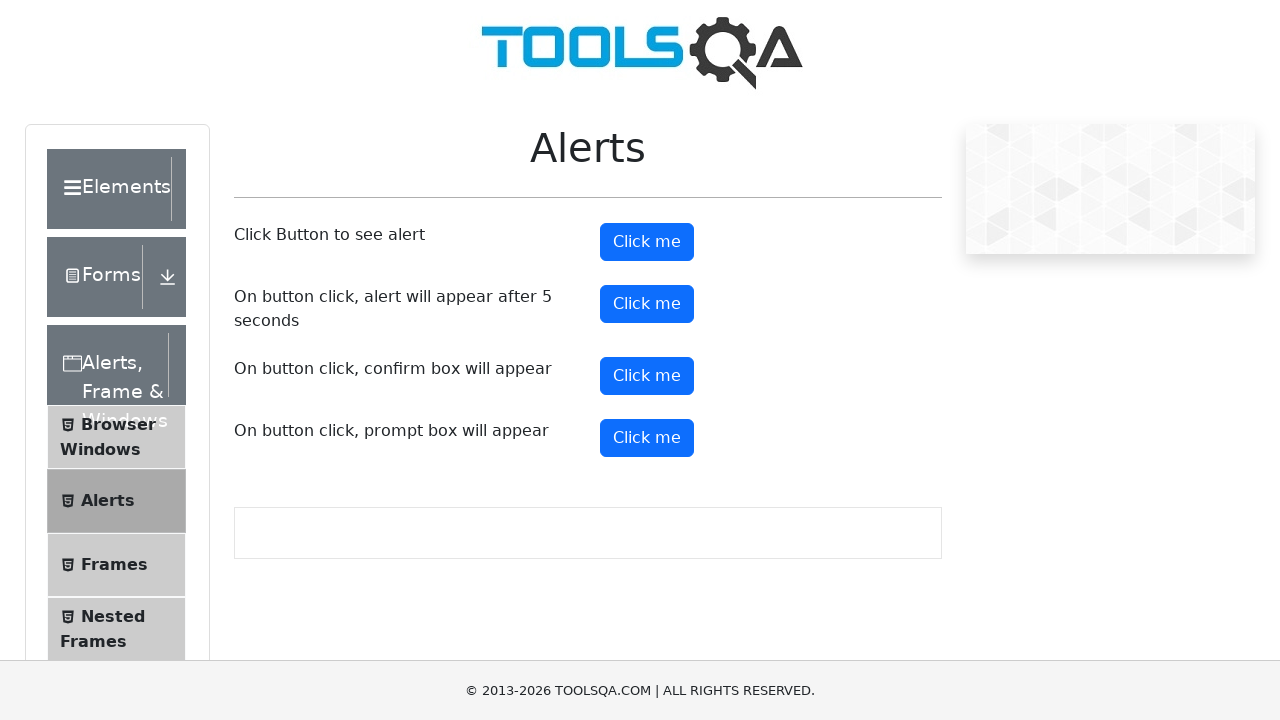

Clicked alert button to trigger simple alert at (647, 242) on xpath=//button[@id='alertButton']
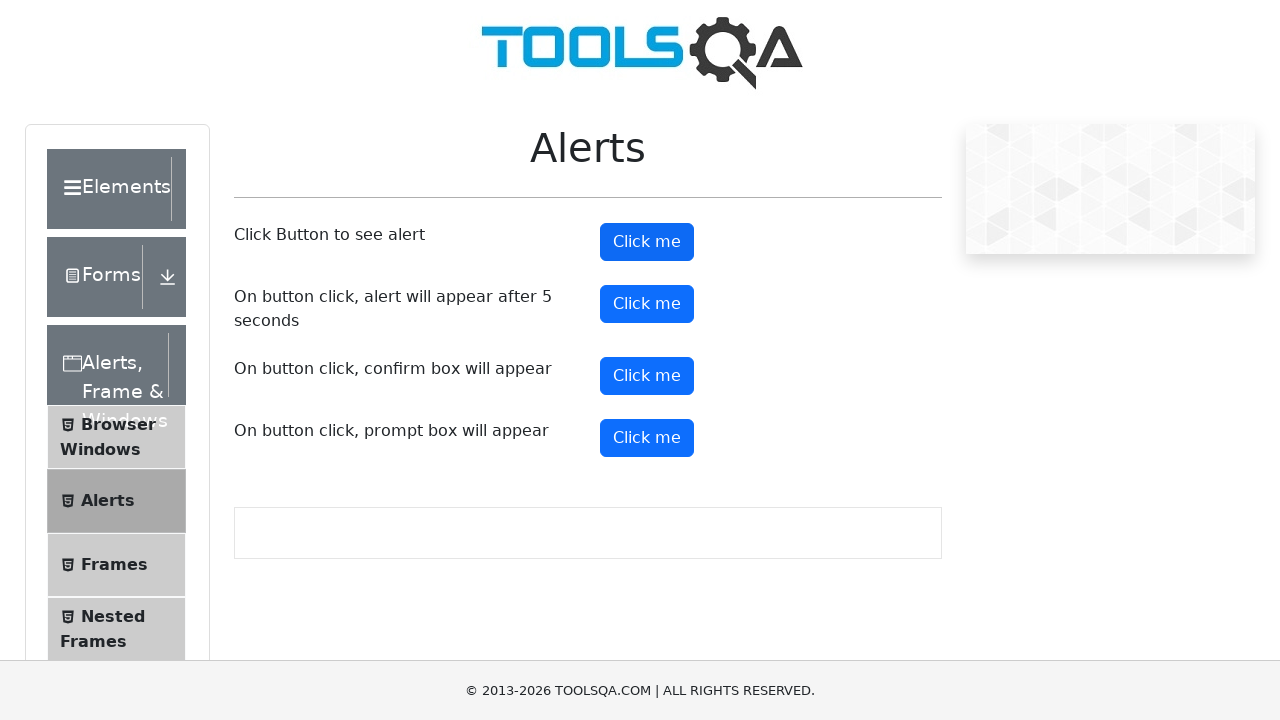

Set up dialog handler to accept simple alert
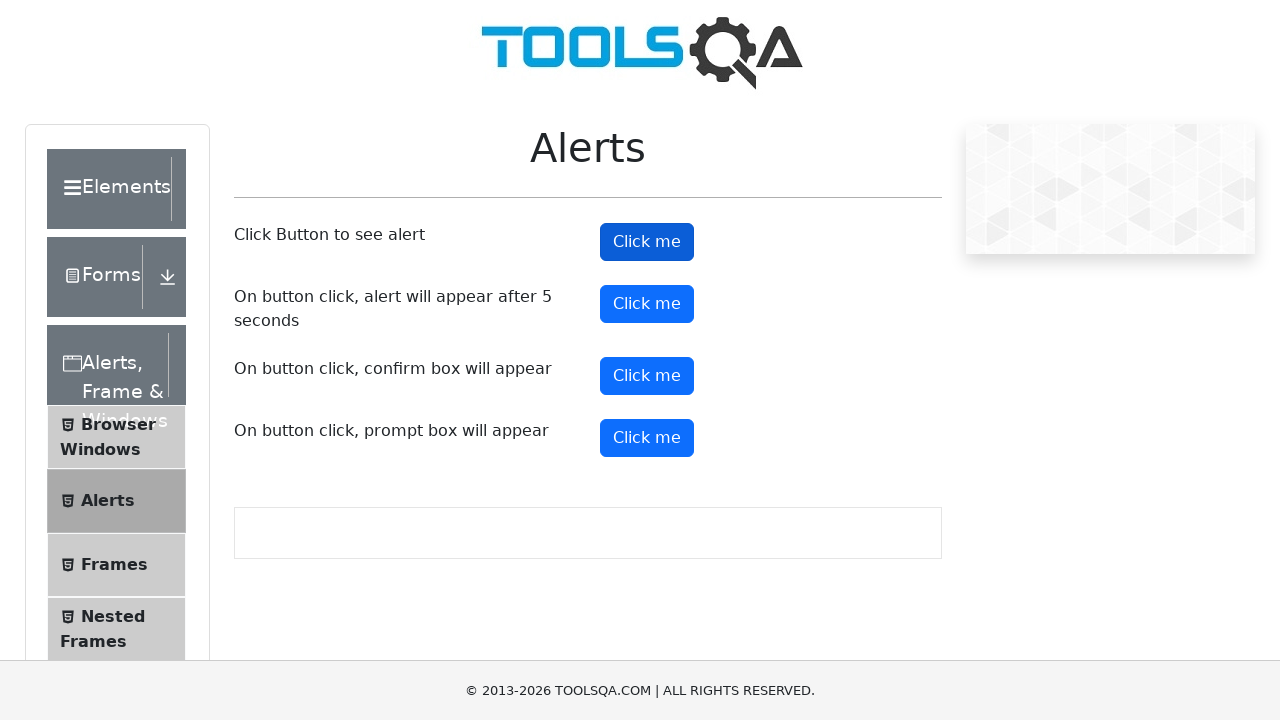

Waited for simple alert to be processed
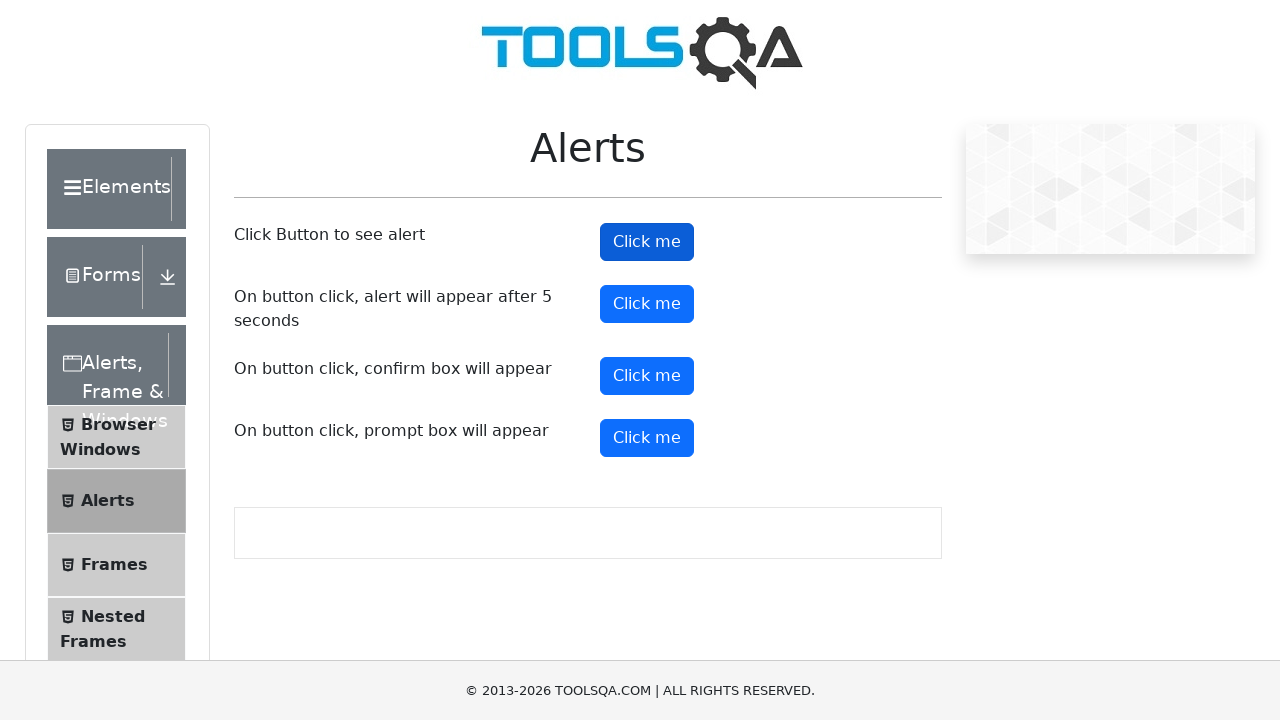

Clicked confirm button to trigger confirm dialog at (647, 376) on xpath=//button[@id='confirmButton']
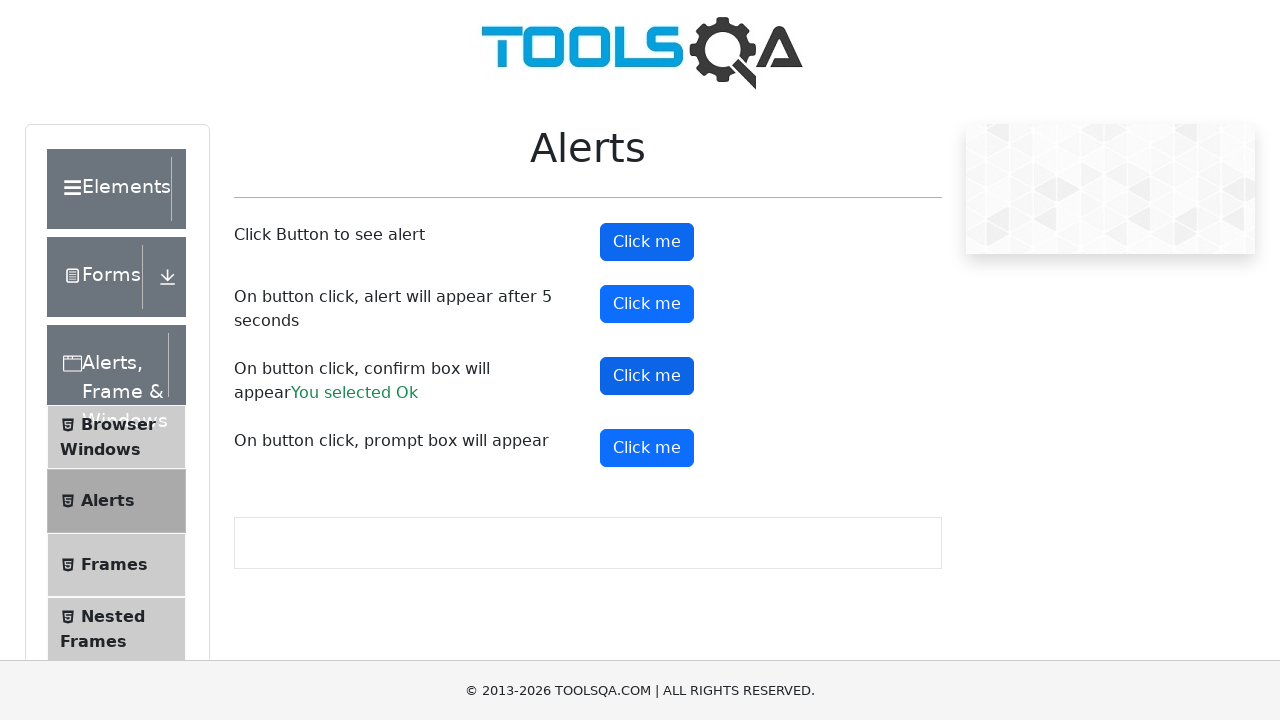

Set up dialog handler to dismiss confirm dialog
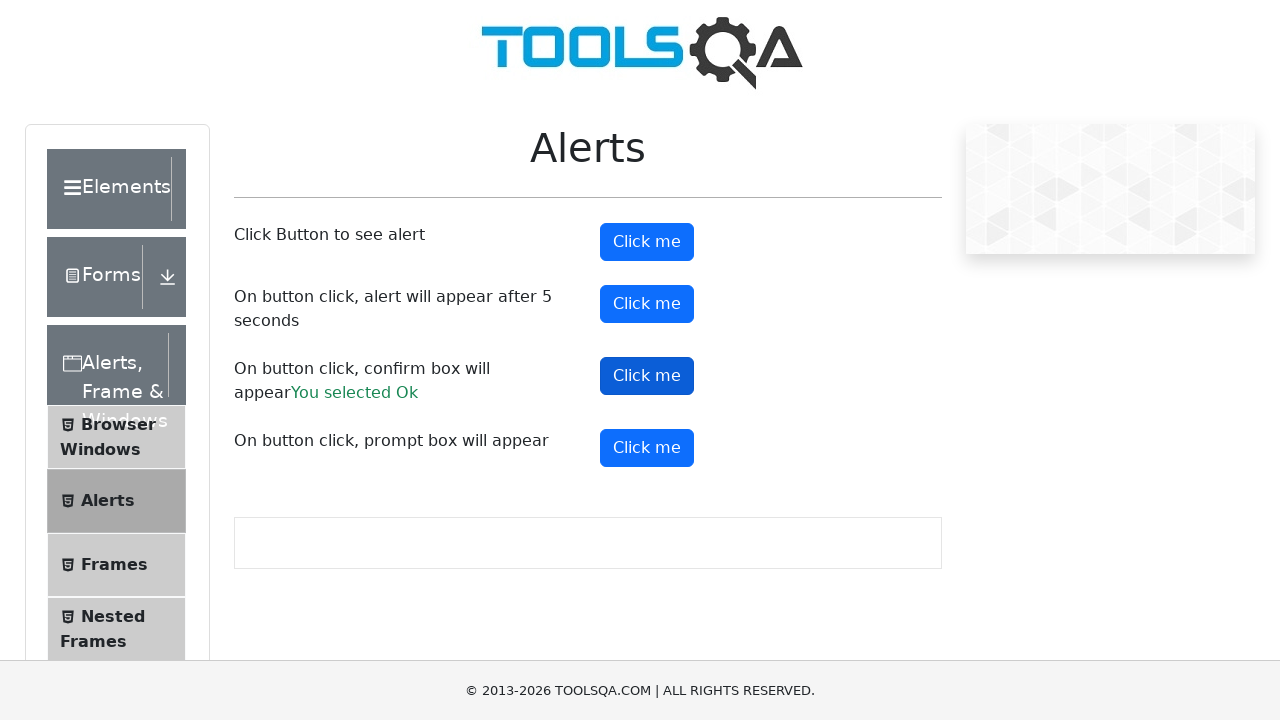

Waited for confirm dialog to be processed
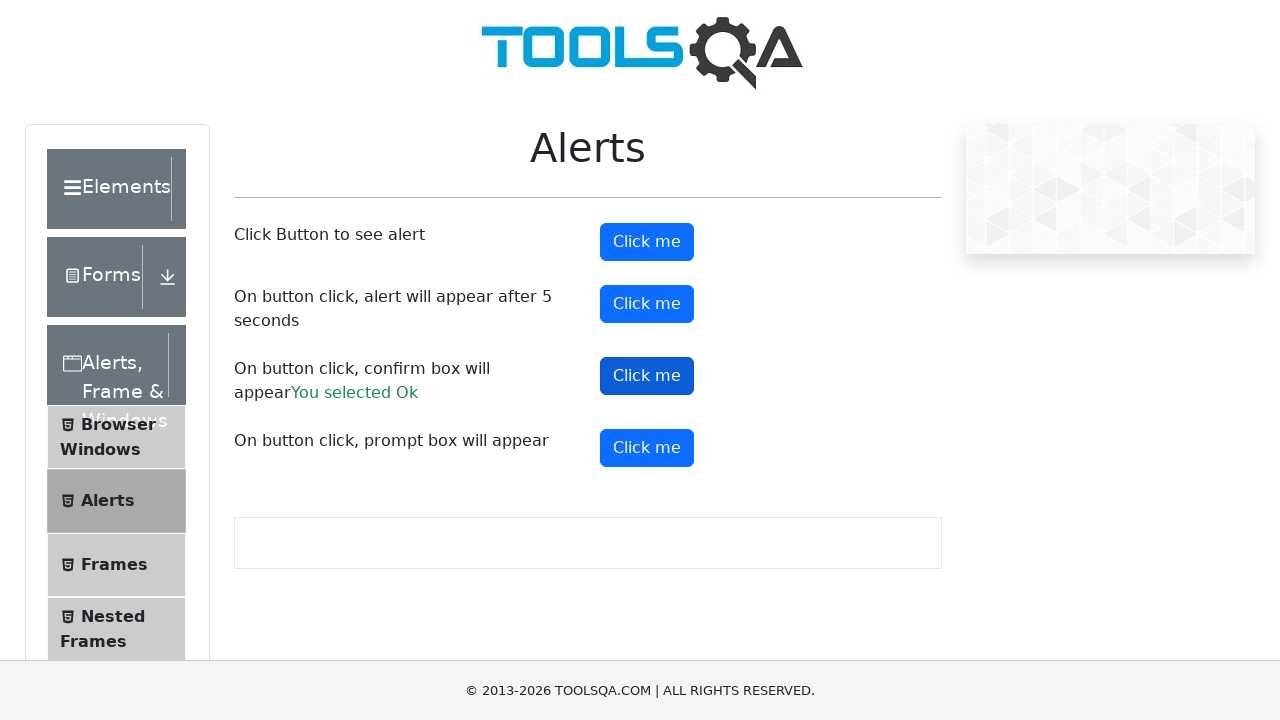

Clicked prompt button to trigger prompt dialog at (647, 448) on xpath=//button[@id='promtButton']
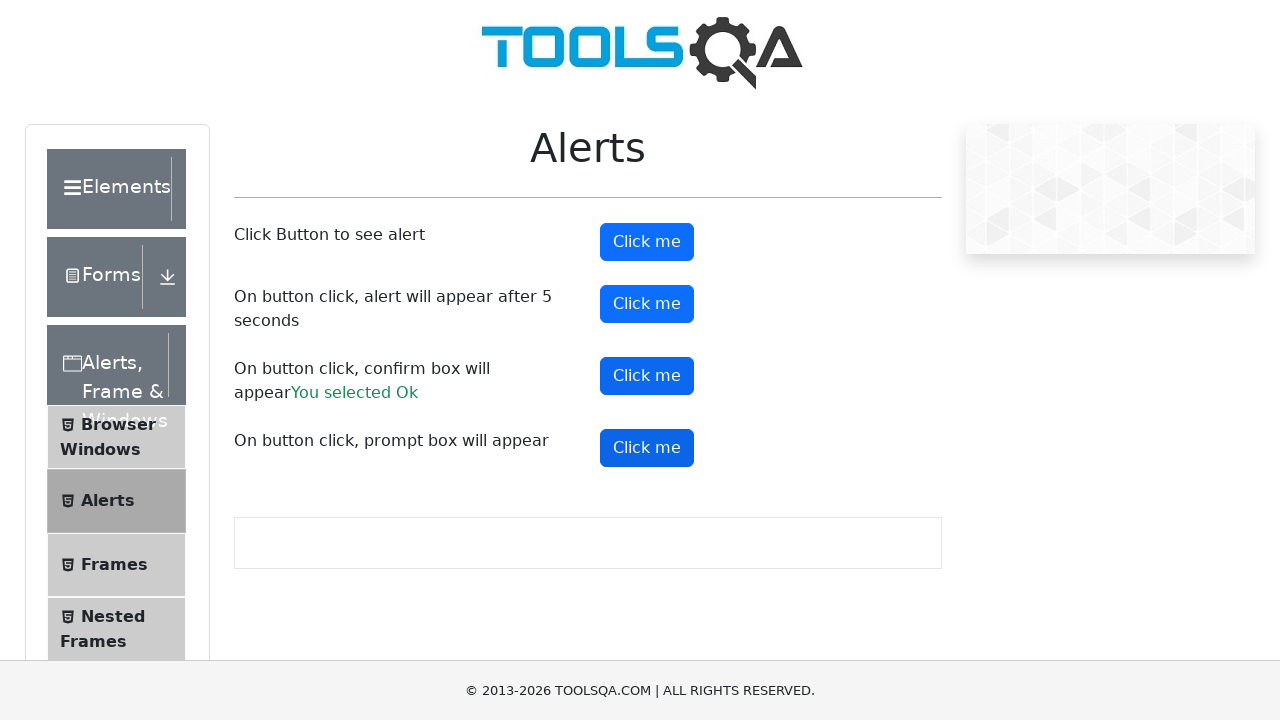

Set up dialog handler to enter 'Tharun' and accept prompt dialog
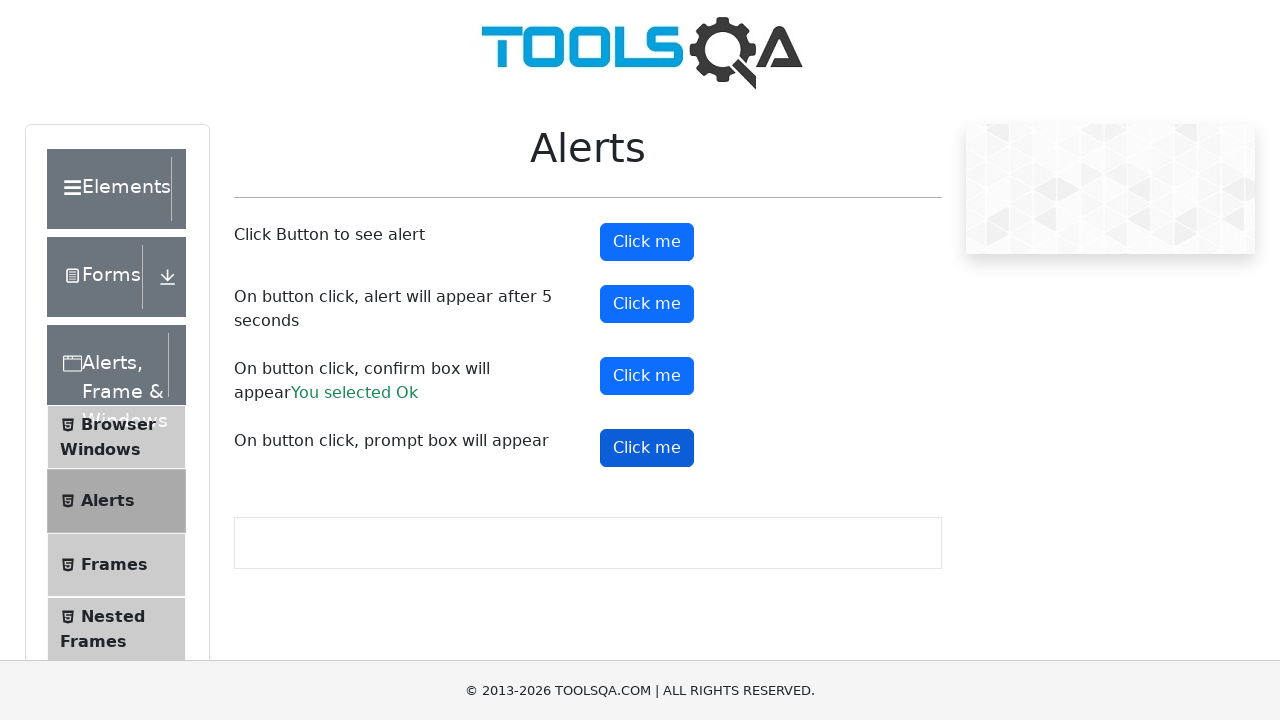

Waited for prompt dialog to be processed
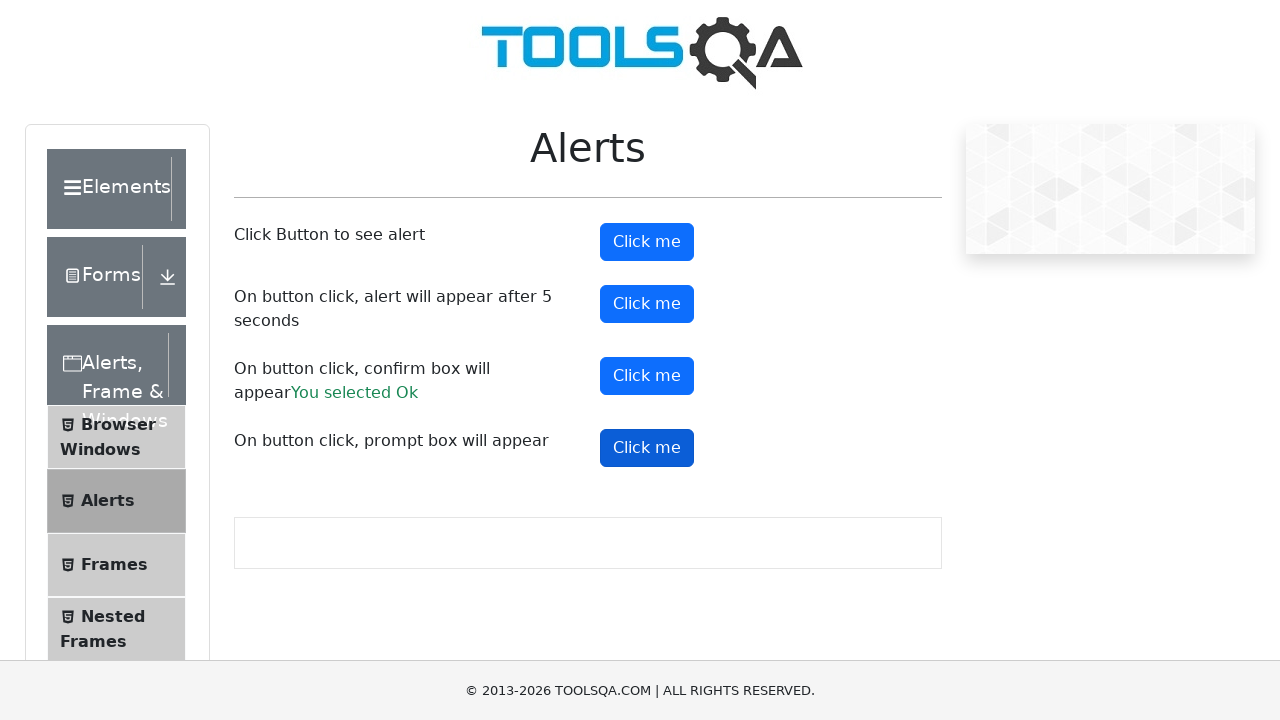

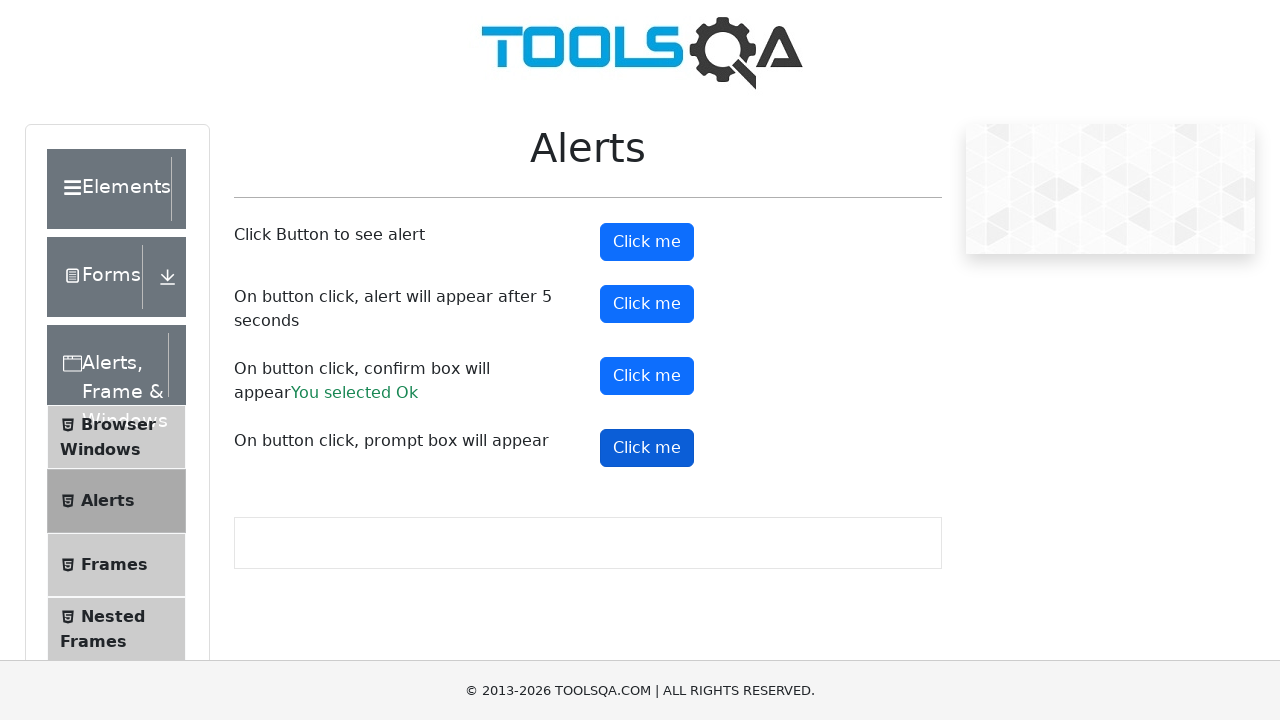